Tests different types of button interactions including double-click, right-click, and standard click on dynamic elements

Starting URL: https://demoqa.com/buttons

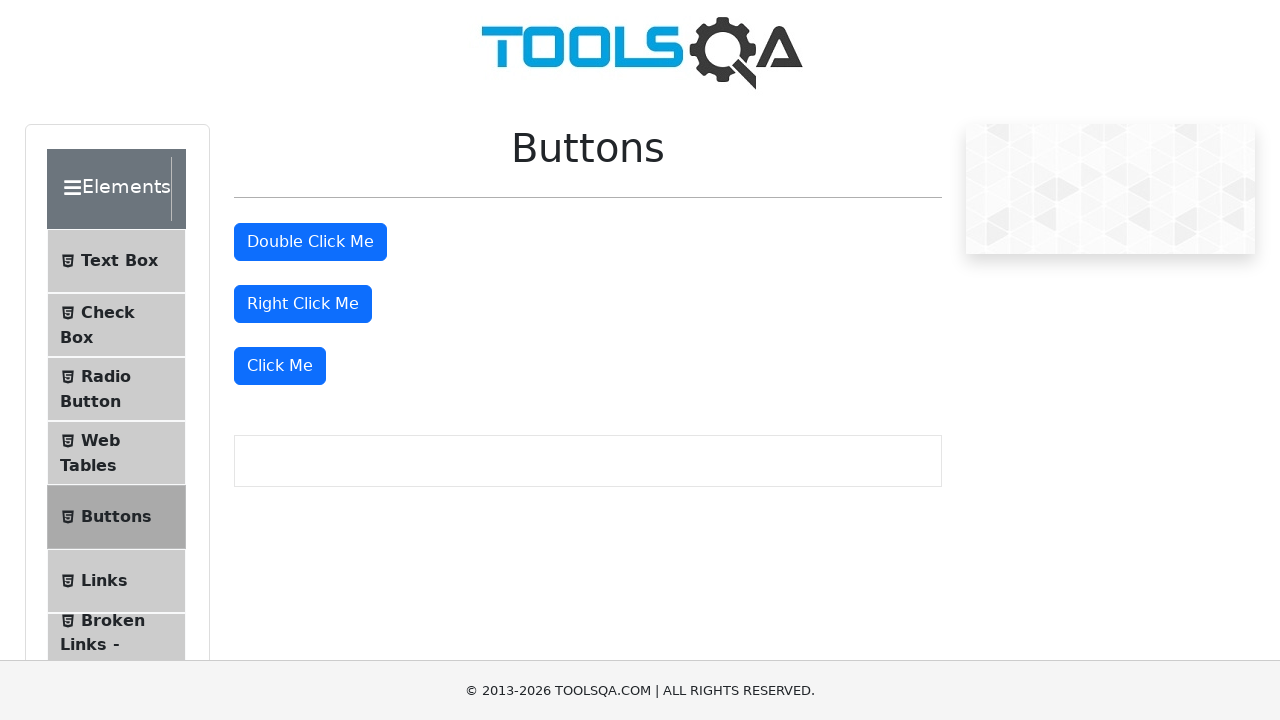

Double-clicked the double-click button at (310, 242) on #doubleClickBtn
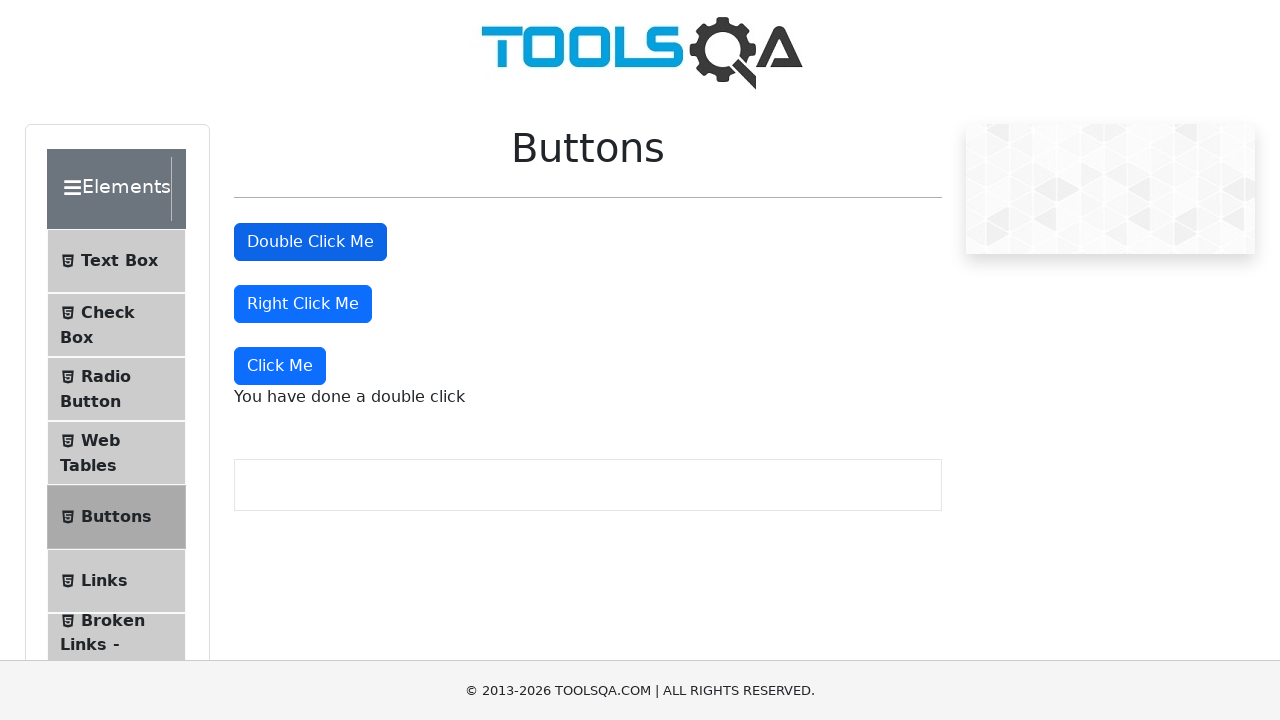

Double-click message appeared
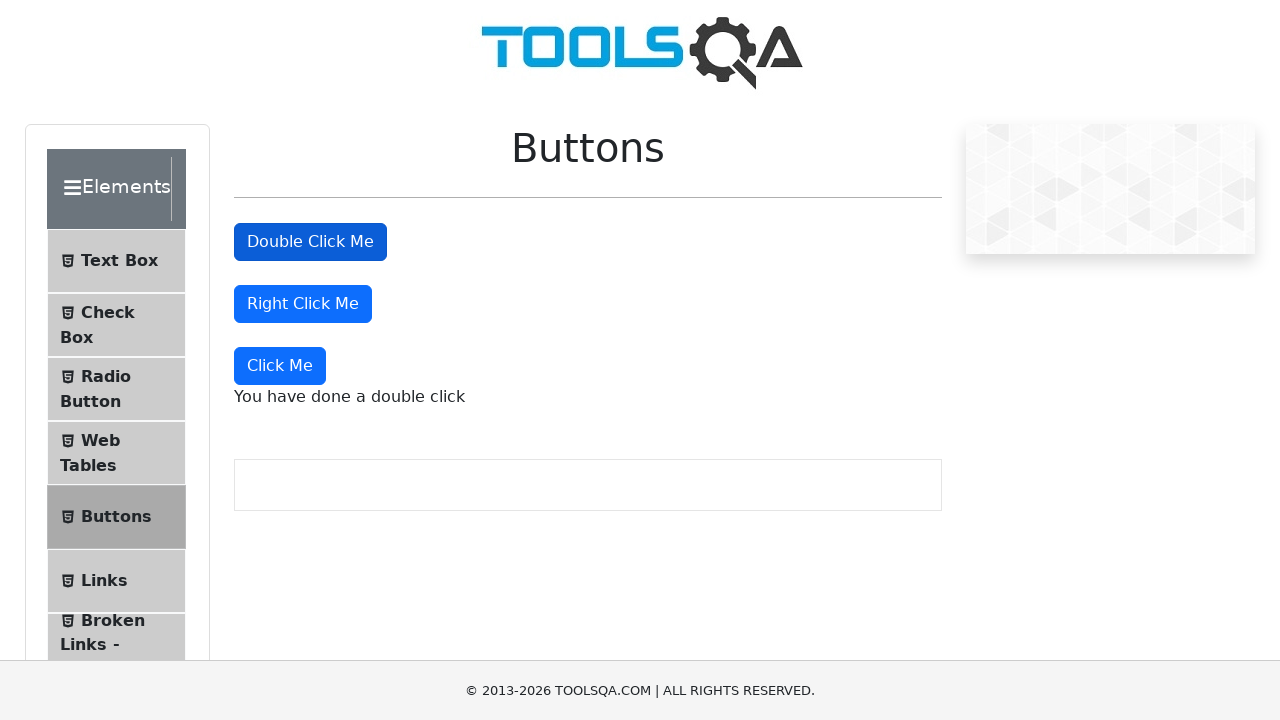

Right-clicked the right-click button at (303, 304) on #rightClickBtn
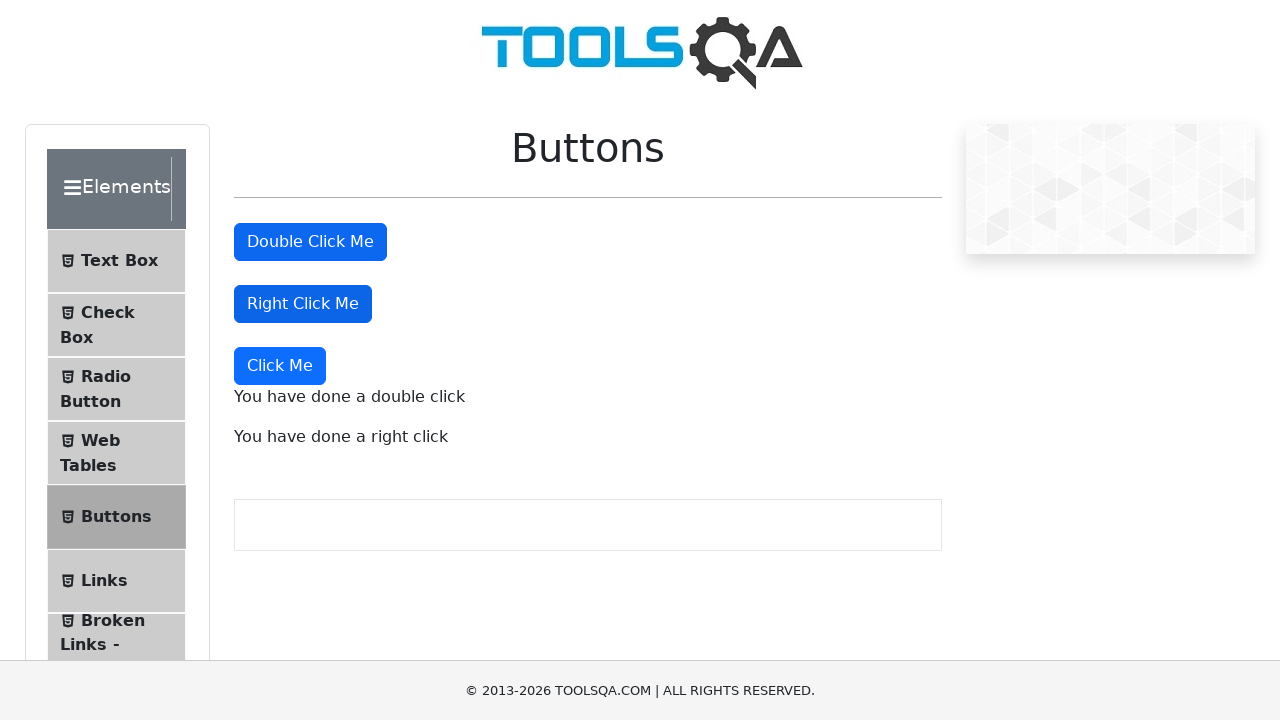

Right-click message appeared
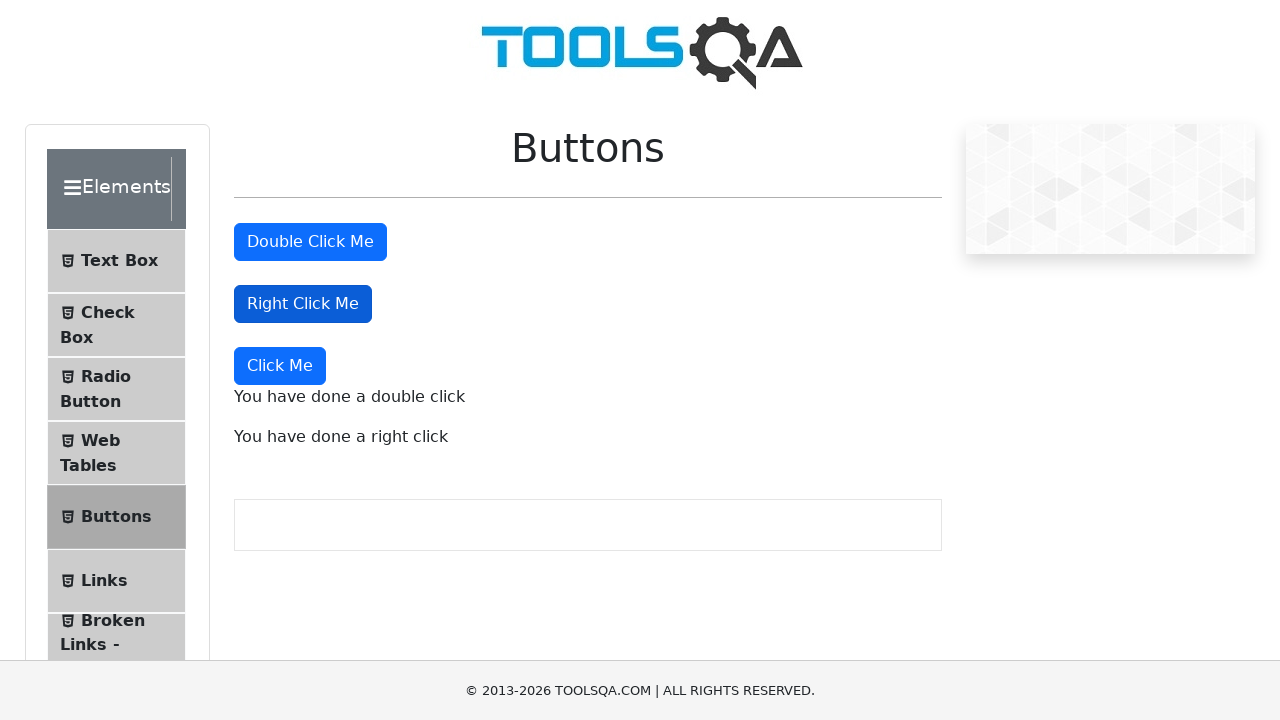

Clicked the dynamic button using XPath selector at (280, 366) on xpath=//div/button[starts-with(text(), 'Click Me')]
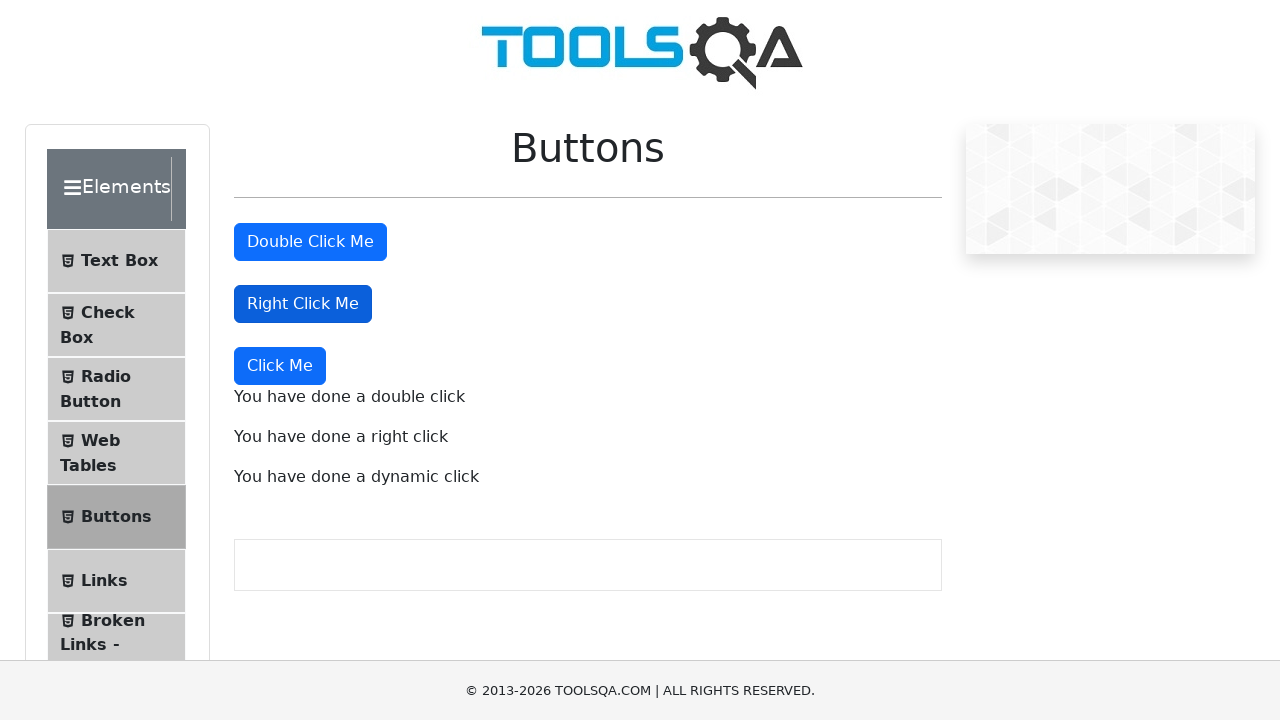

Dynamic click message appeared
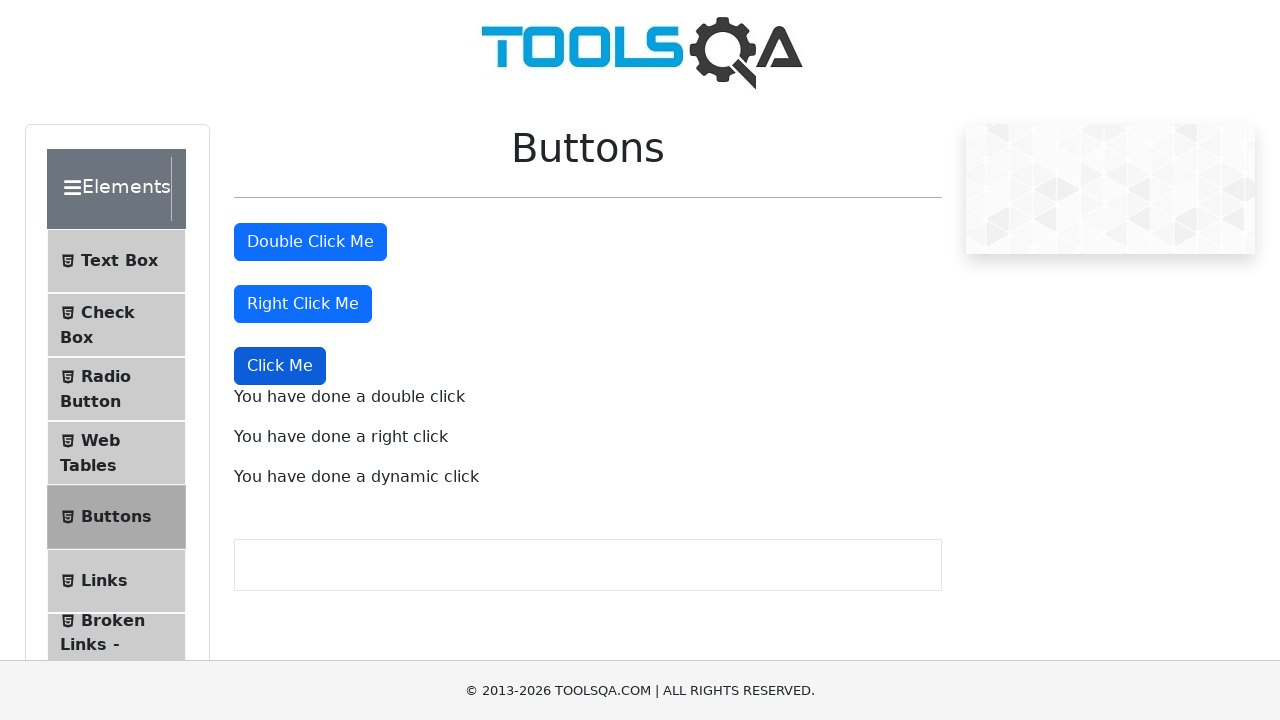

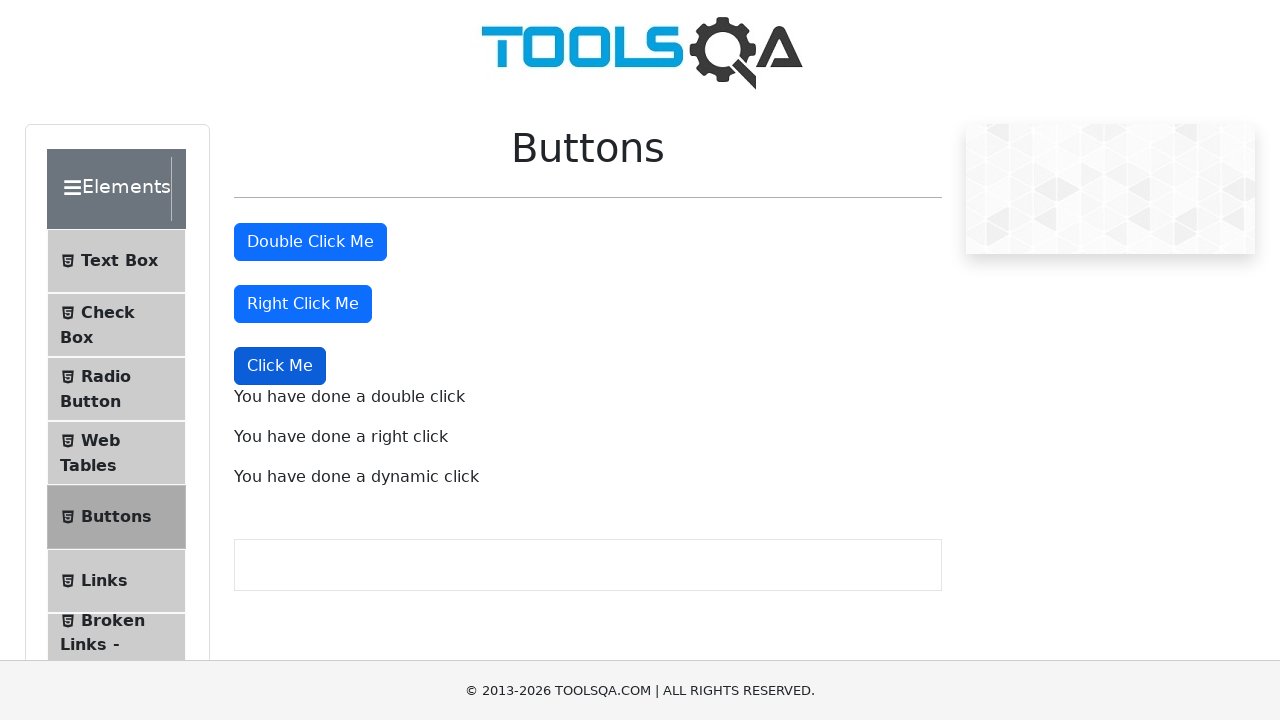